Tests that entering text instead of a number in the input field shows the correct error message "Please enter a number"

Starting URL: https://kristinek.github.io/site/tasks/enter_a_number

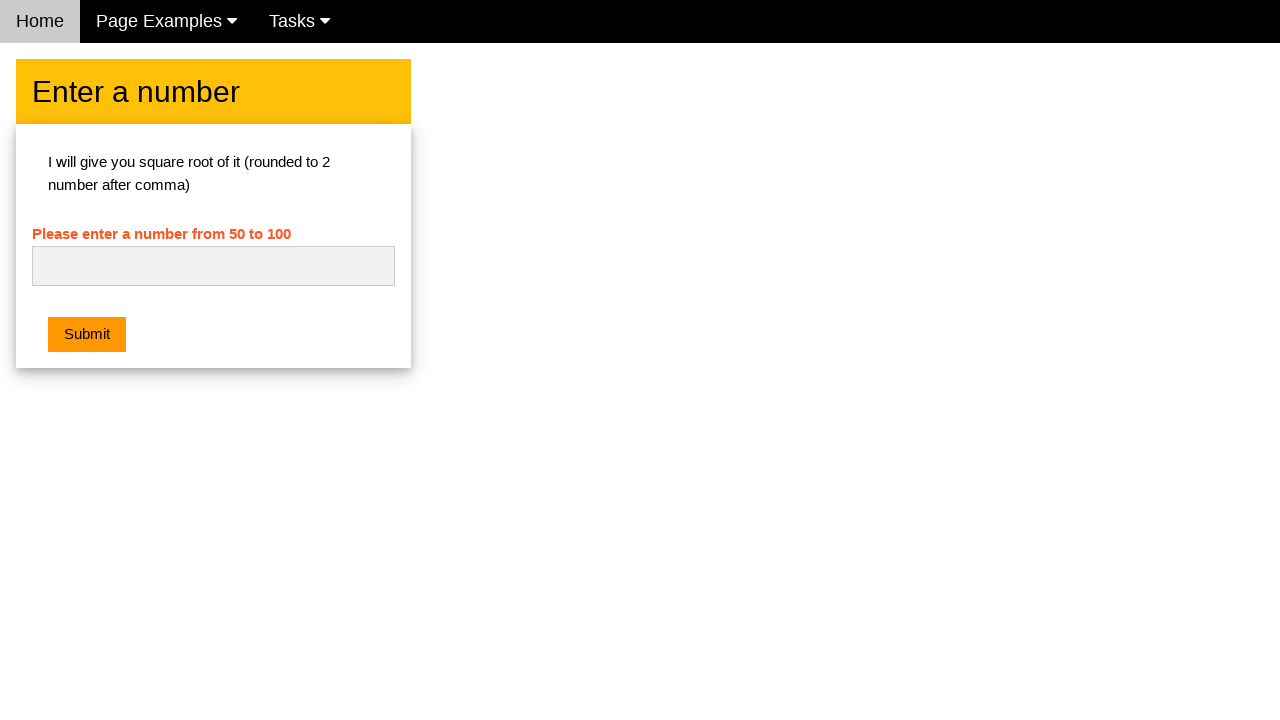

Cleared the number input field on #numb
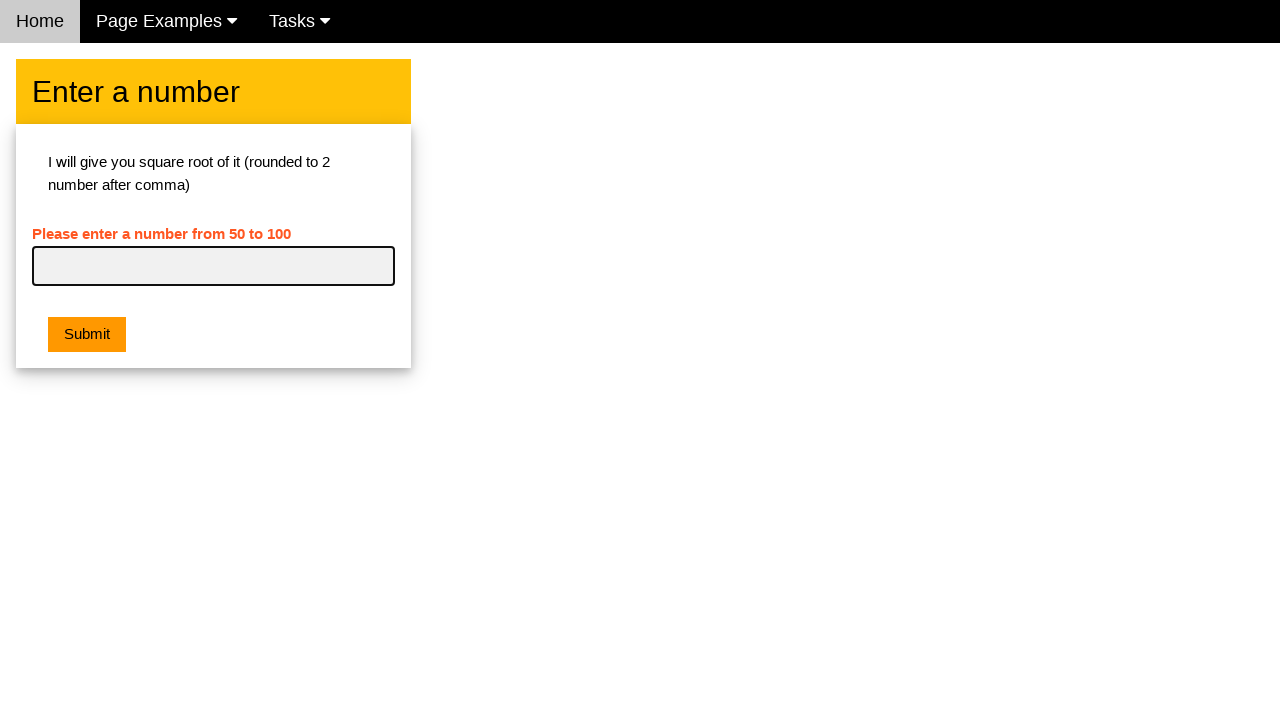

Entered text 'test' into the number input field on #numb
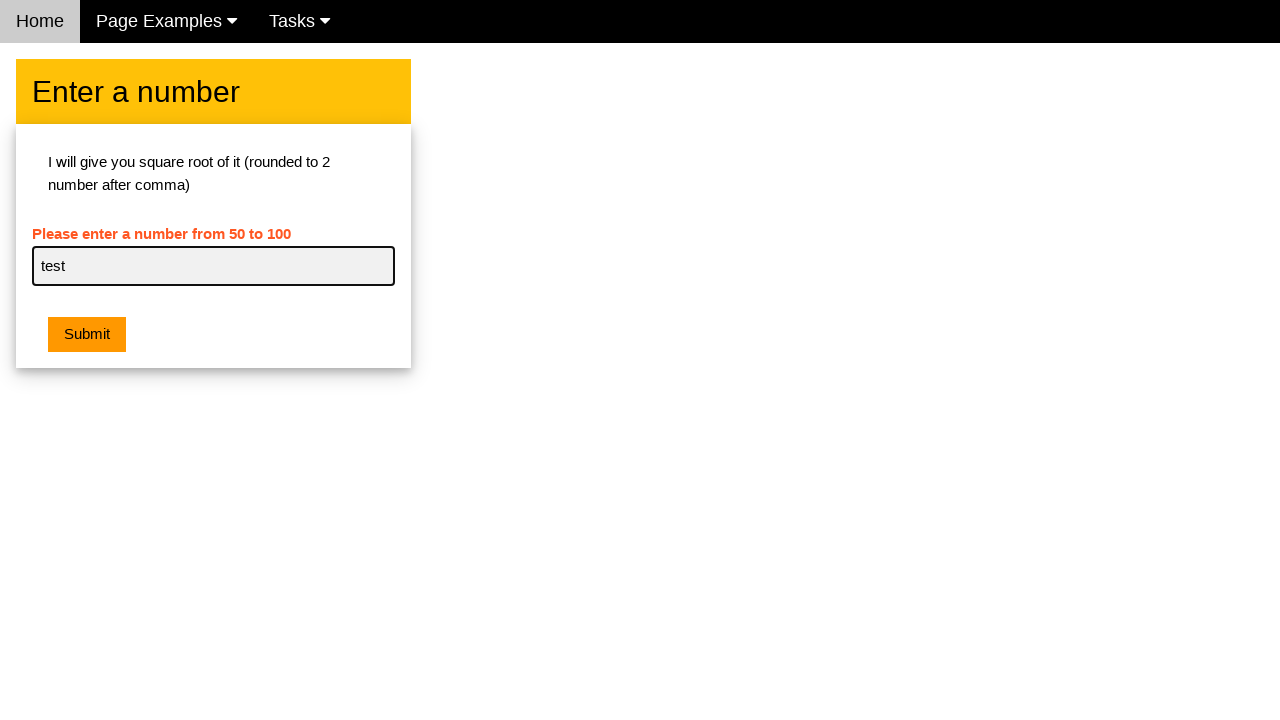

Clicked the submit button at (87, 335) on .w3-margin[type='button']
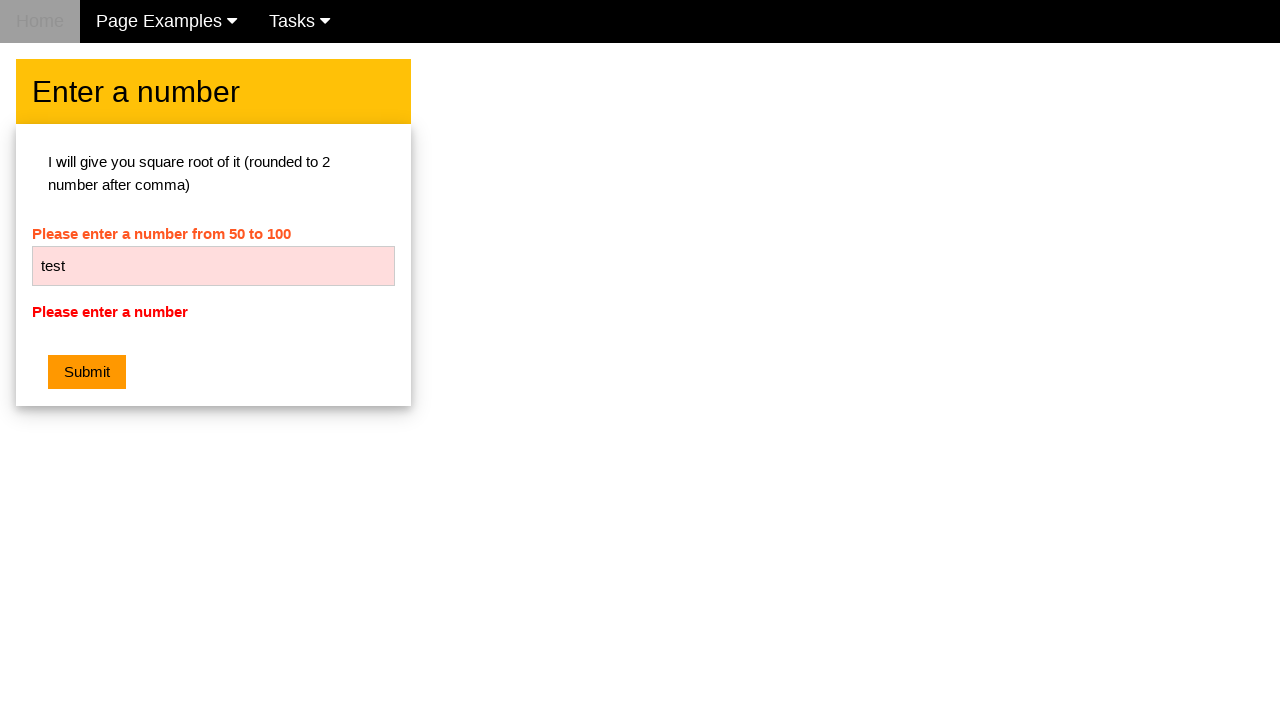

Retrieved error message text from error element
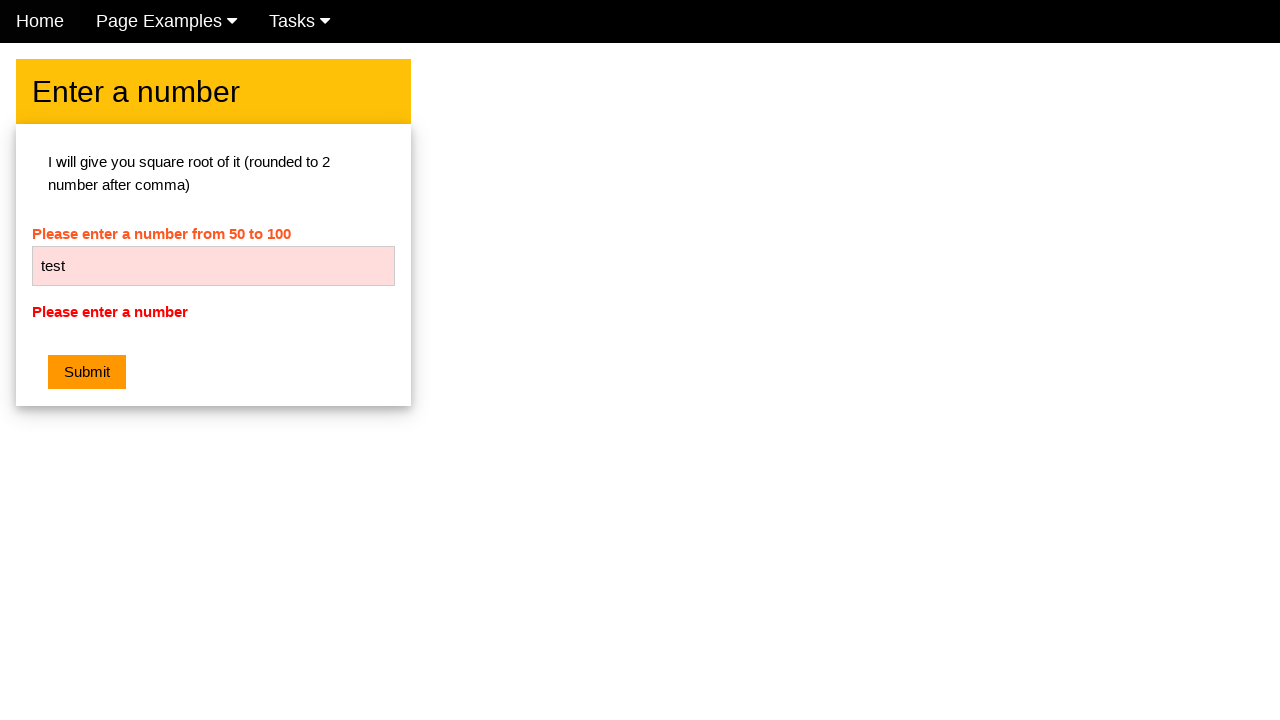

Verified error message displays 'Please enter a number'
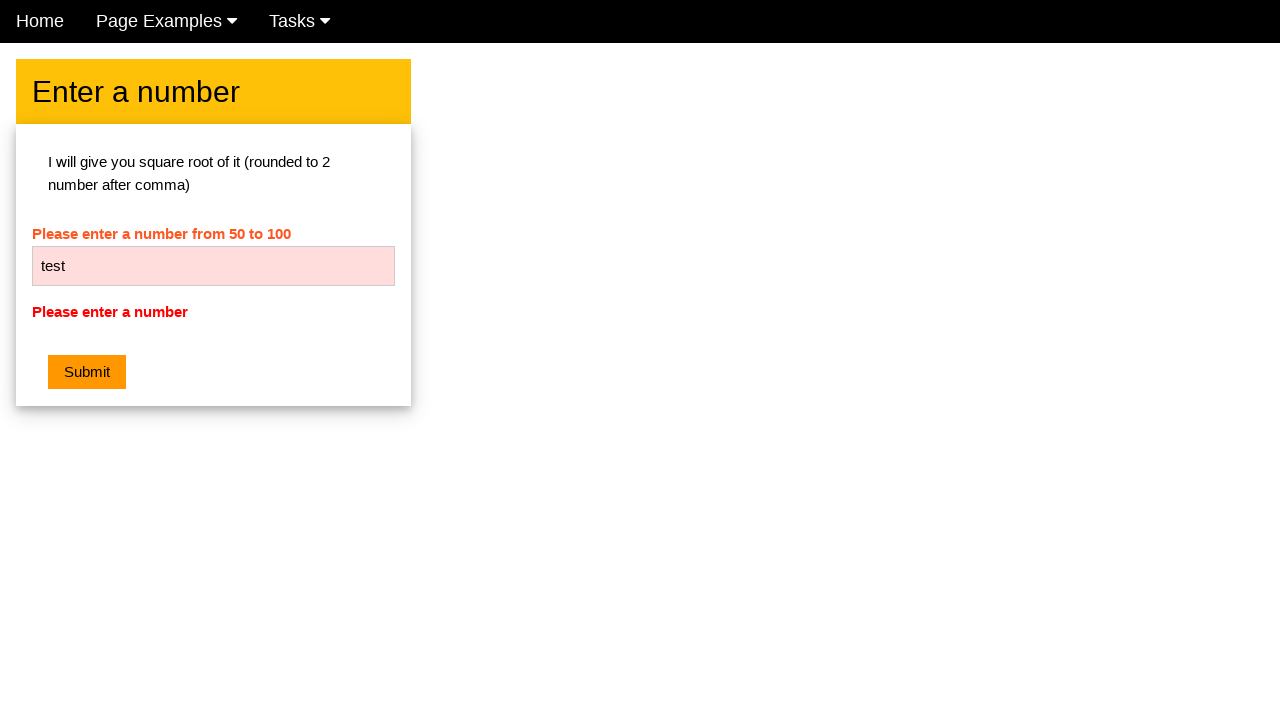

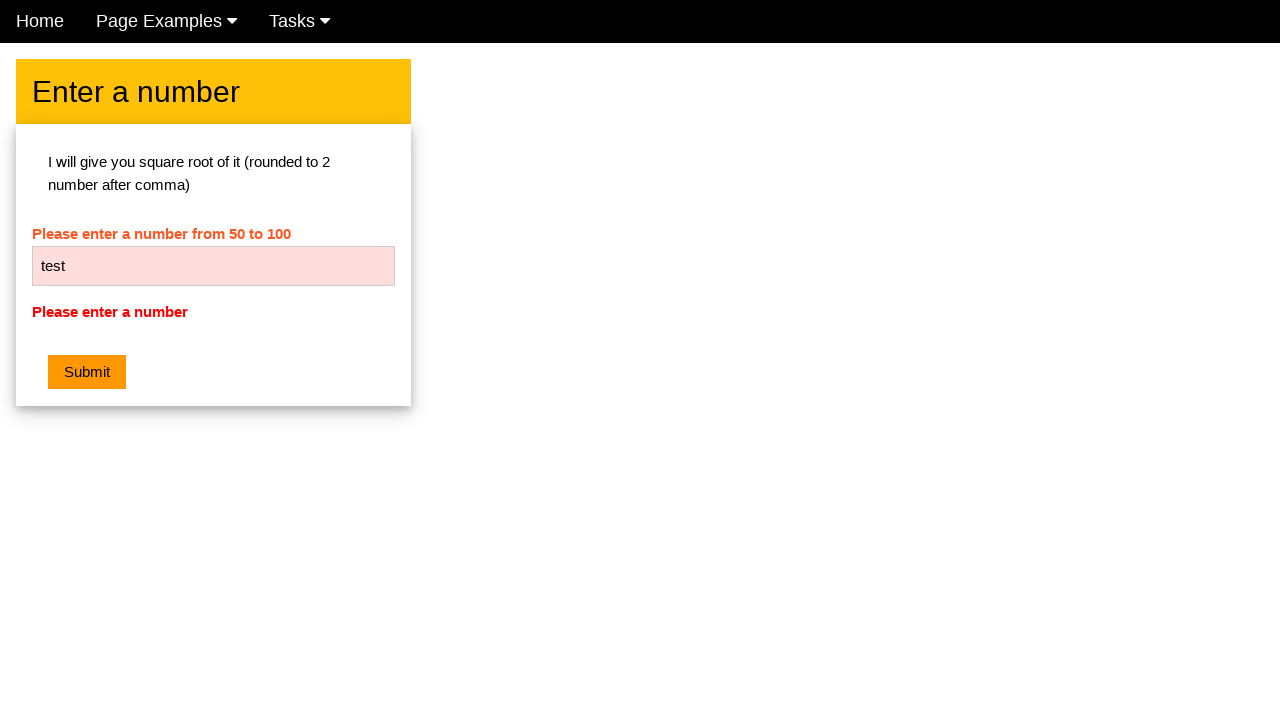